Tests JavaScript confirmation alerts by clicking confirm button, dismissing it, verifying cancel message, then accepting it and verifying OK message

Starting URL: http://the-internet.herokuapp.com/

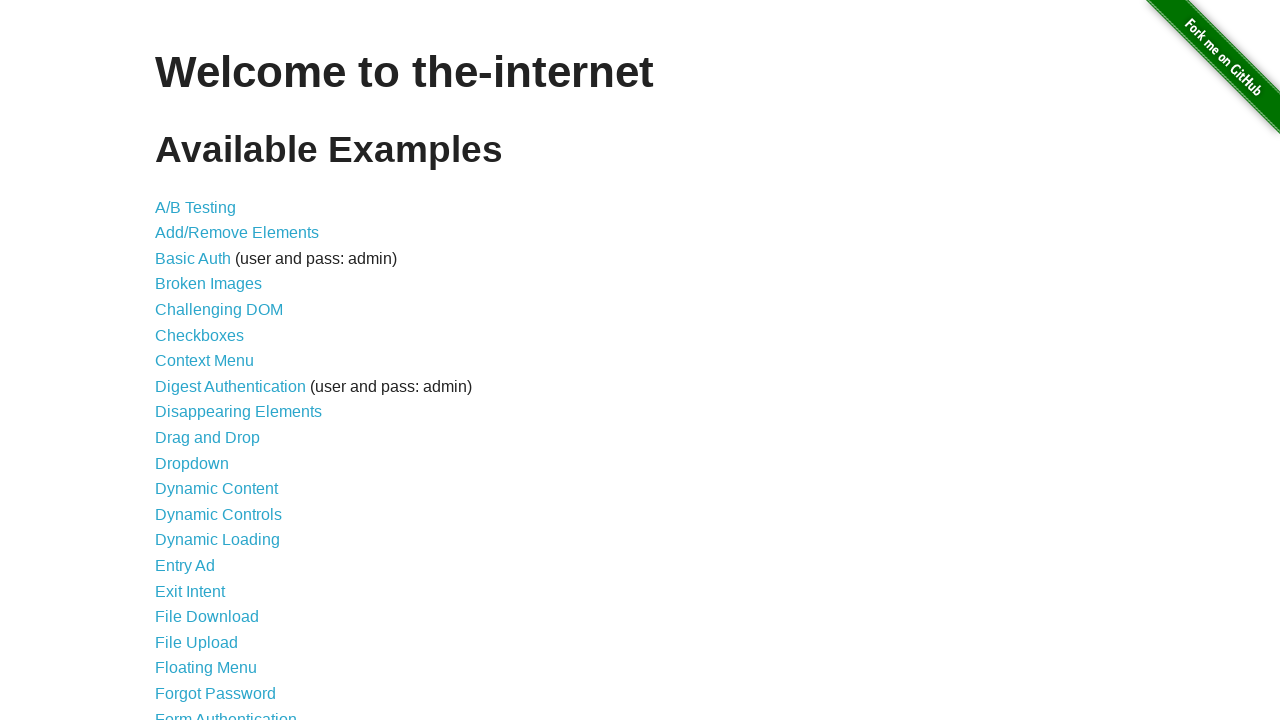

Clicked on JavaScript Alerts link at (214, 361) on text=JavaScript Alerts
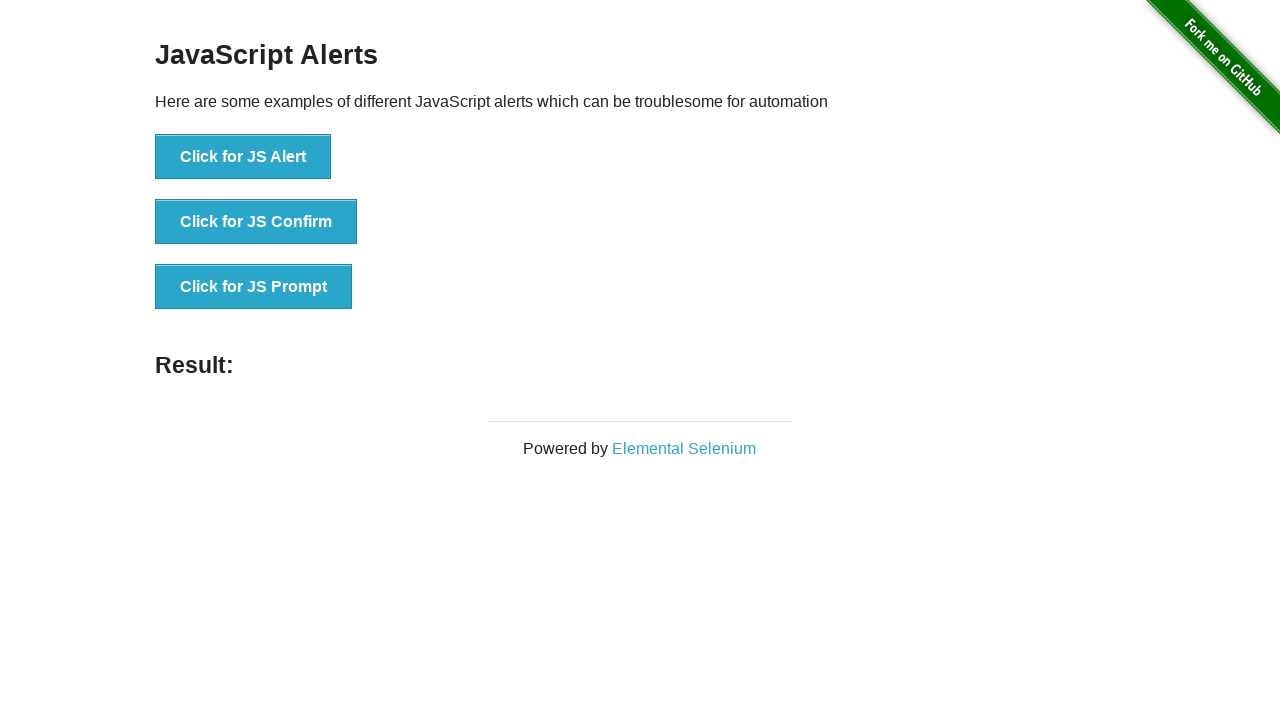

Set up dialog handler to dismiss confirmation alert
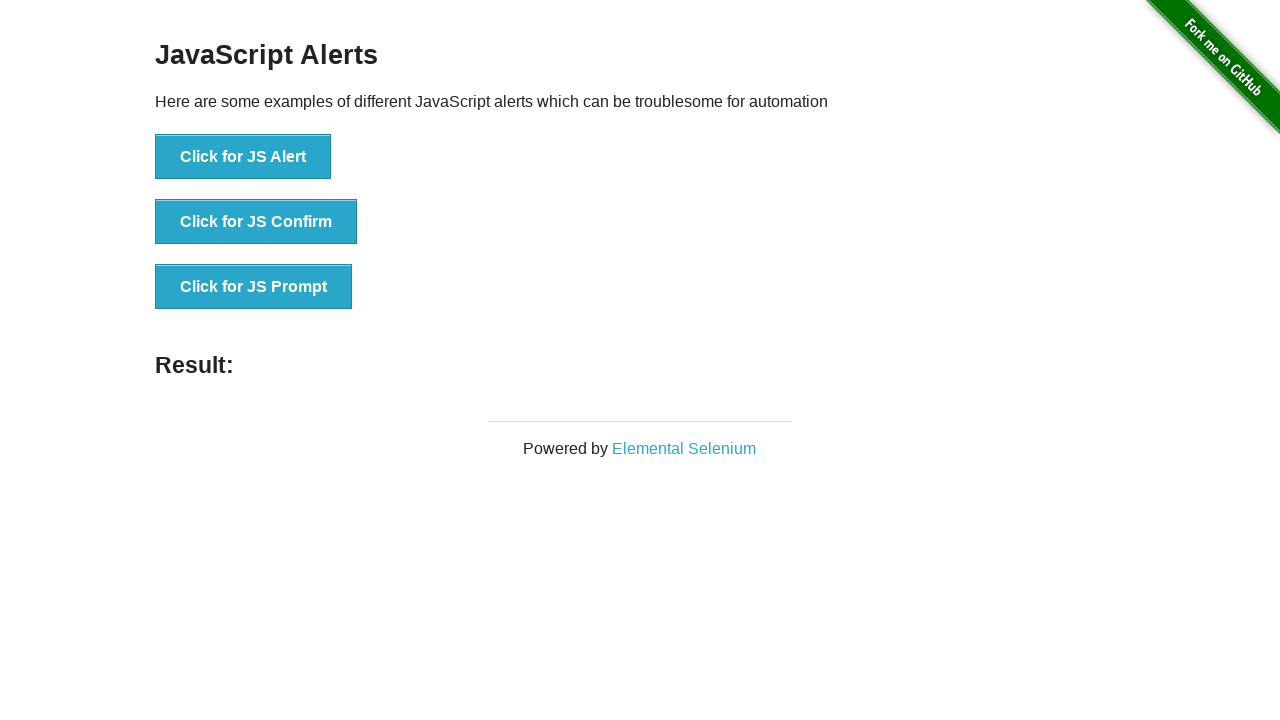

Clicked 'Click for JS Confirm' button to trigger confirmation alert at (256, 222) on button:has-text('Click for JS Confirm')
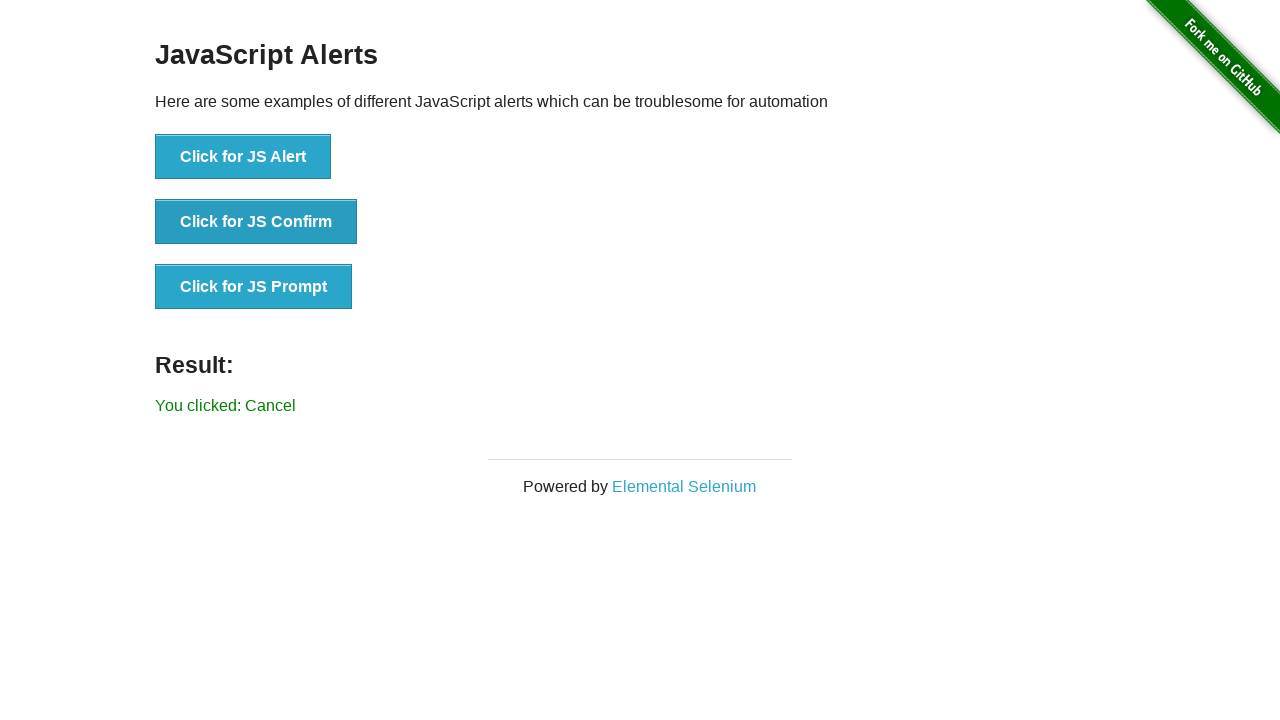

Verified that cancel button result displayed 'You clicked: Cancel'
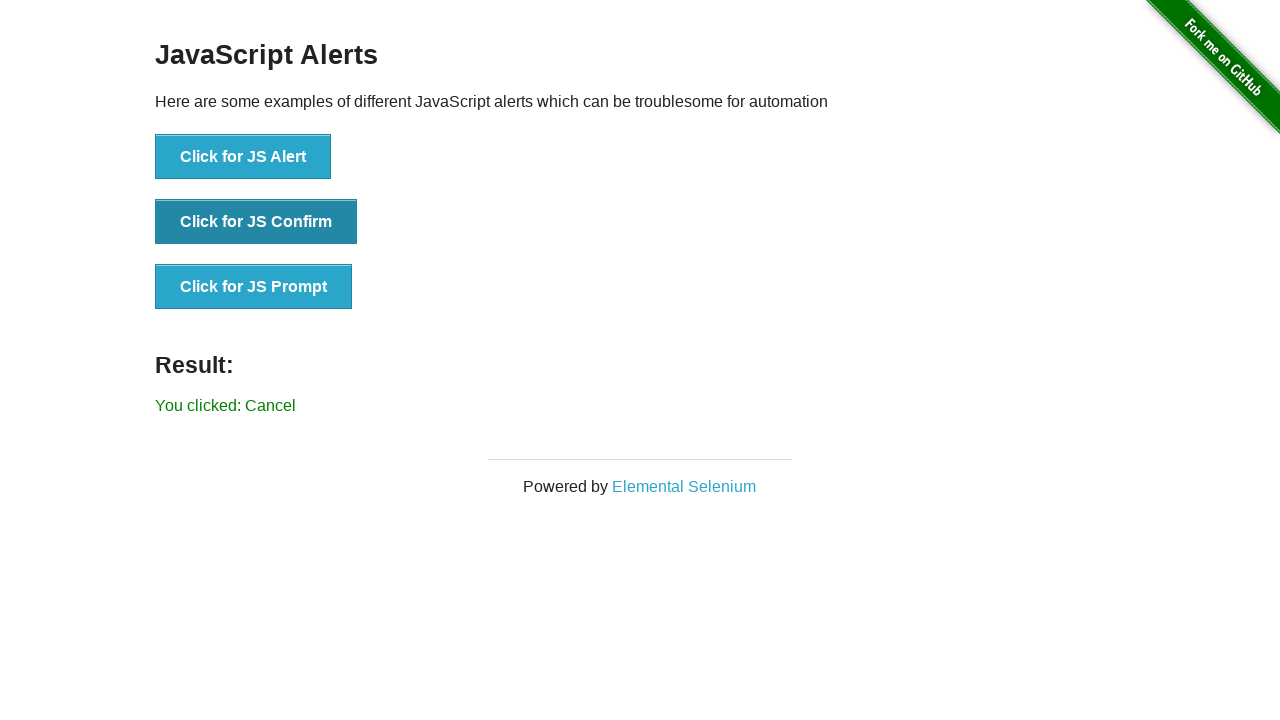

Set up dialog handler to accept confirmation alert
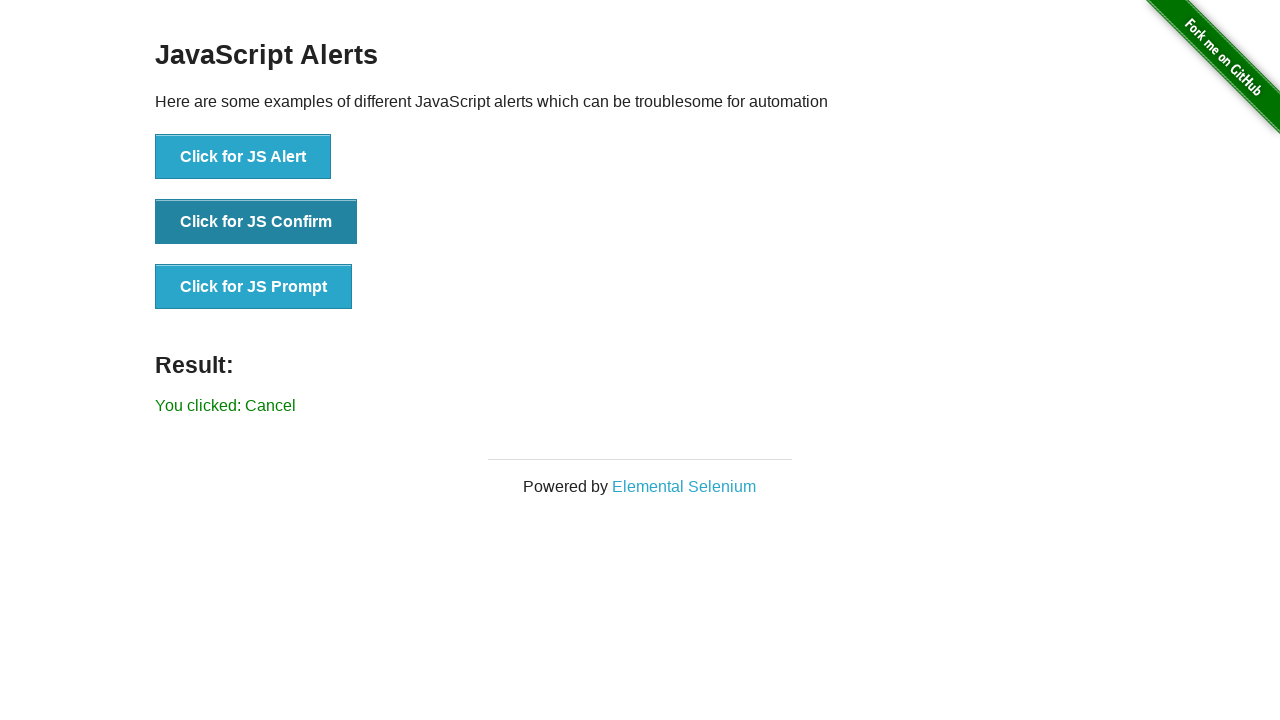

Clicked 'Click for JS Confirm' button again to trigger confirmation alert at (256, 222) on button:has-text('Click for JS Confirm')
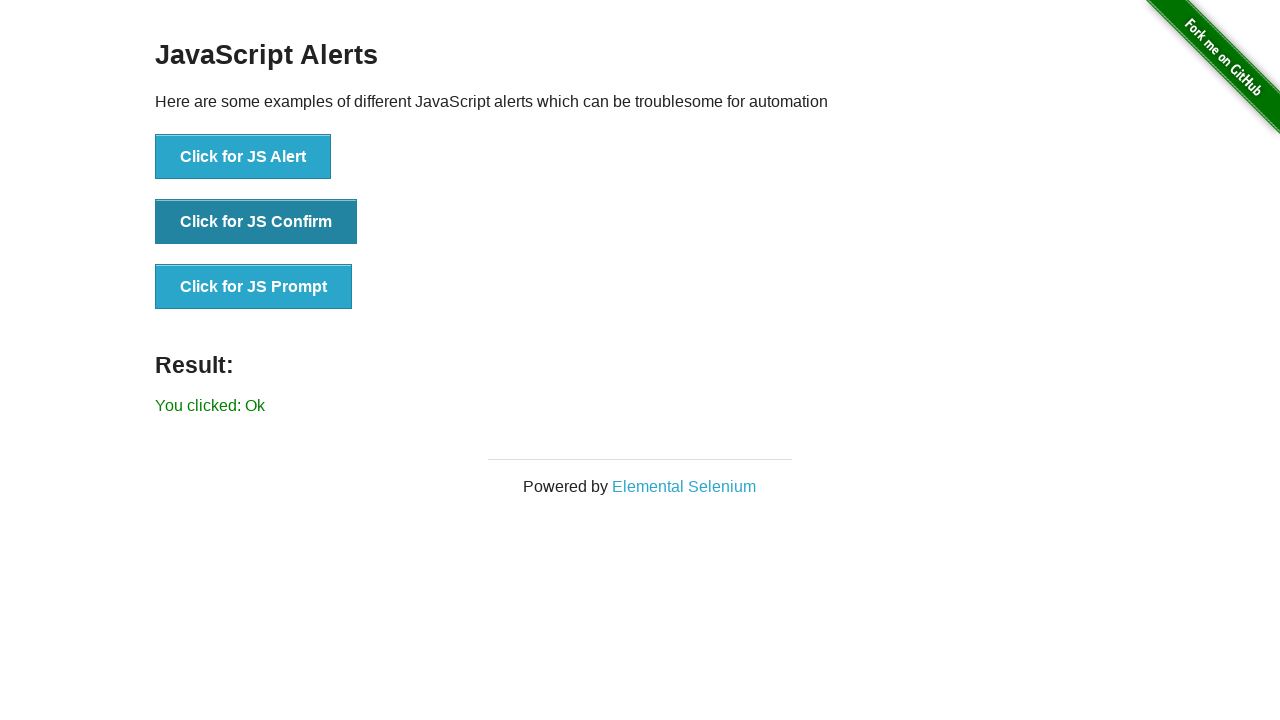

Verified that accept button result displayed 'You clicked: Ok'
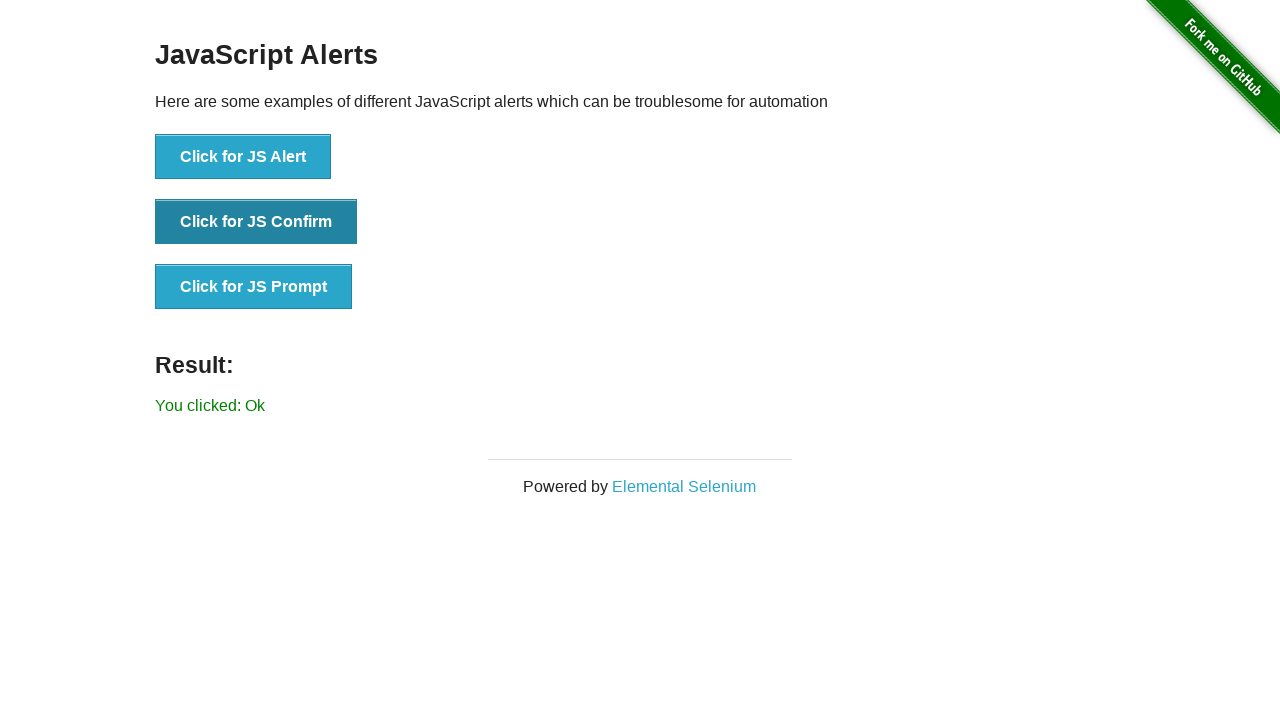

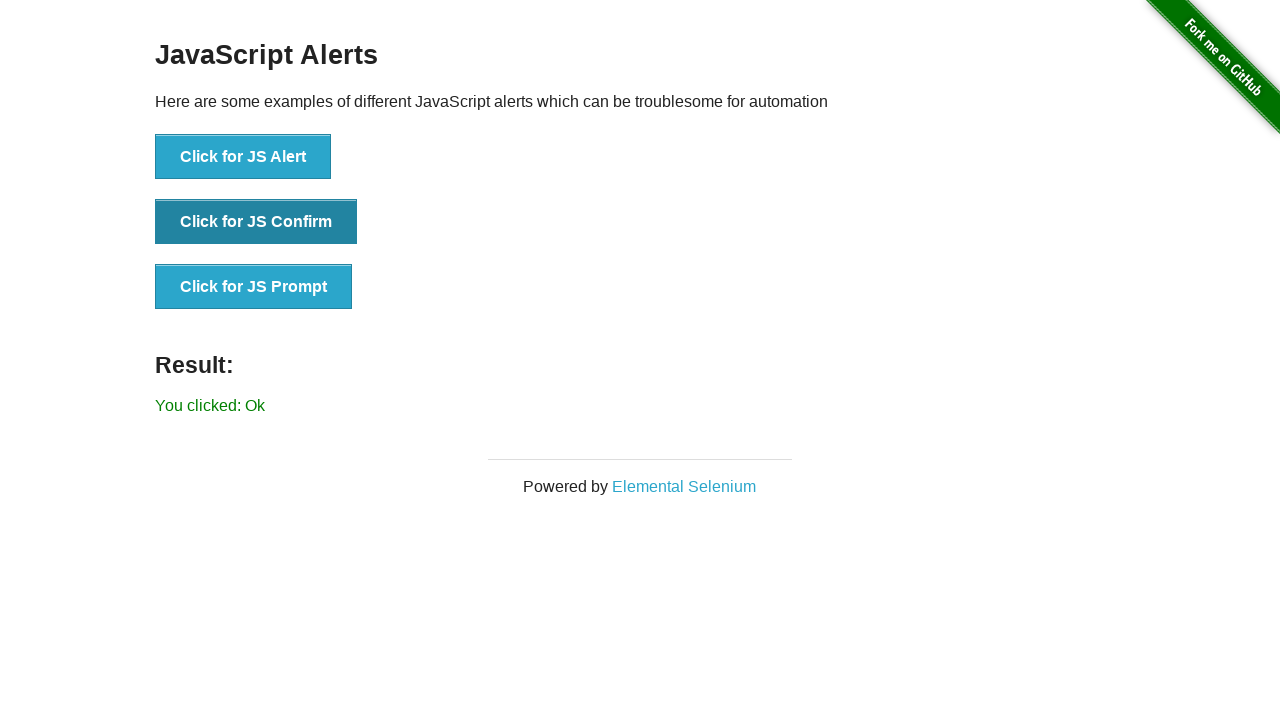